Tests JavaScript prompt alert by entering text and accepting the prompt

Starting URL: https://the-internet.herokuapp.com/

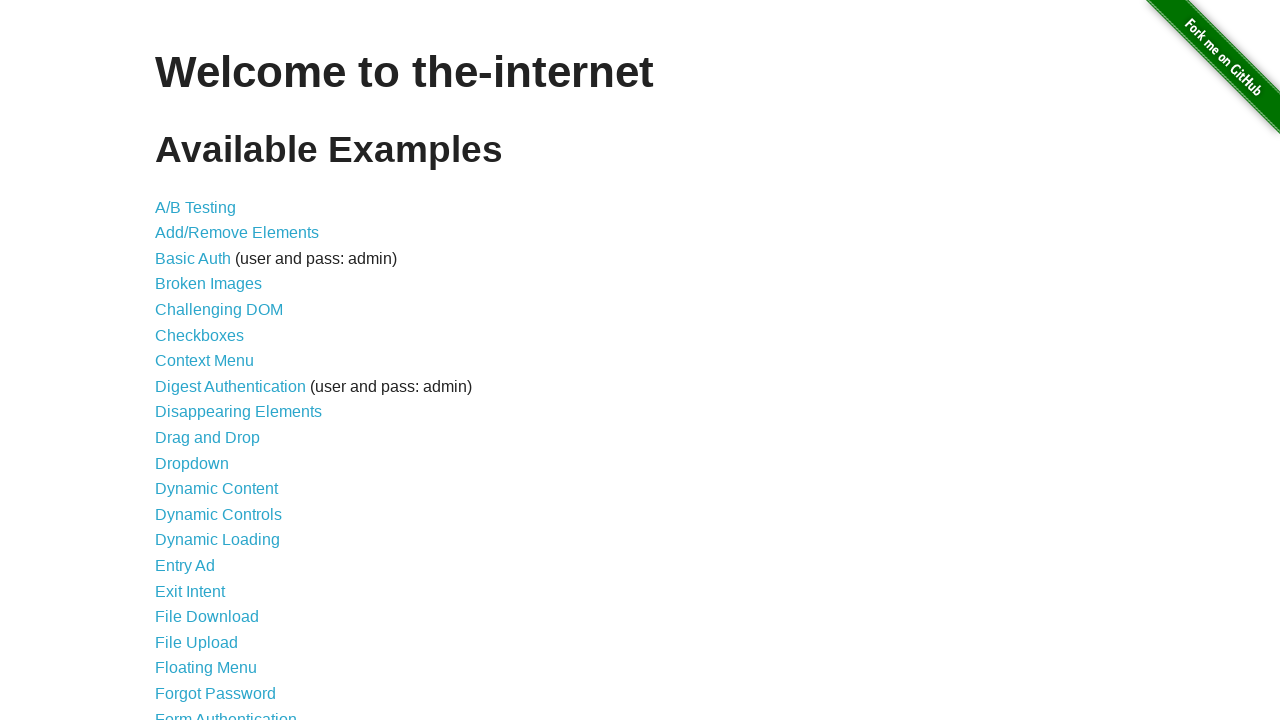

Clicked on JavaScript Alerts link at (214, 361) on text='JavaScript Alerts'
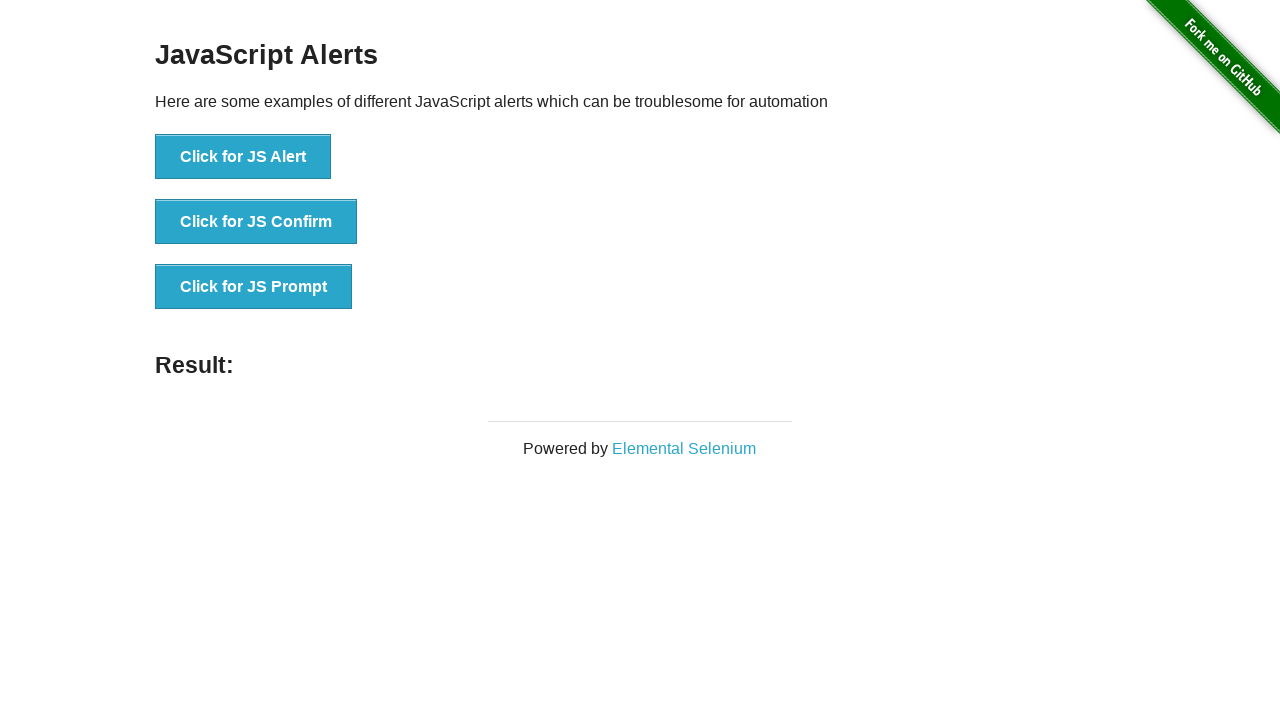

Clicked button to trigger JS Prompt at (254, 287) on button:has-text('Click for JS Prompt')
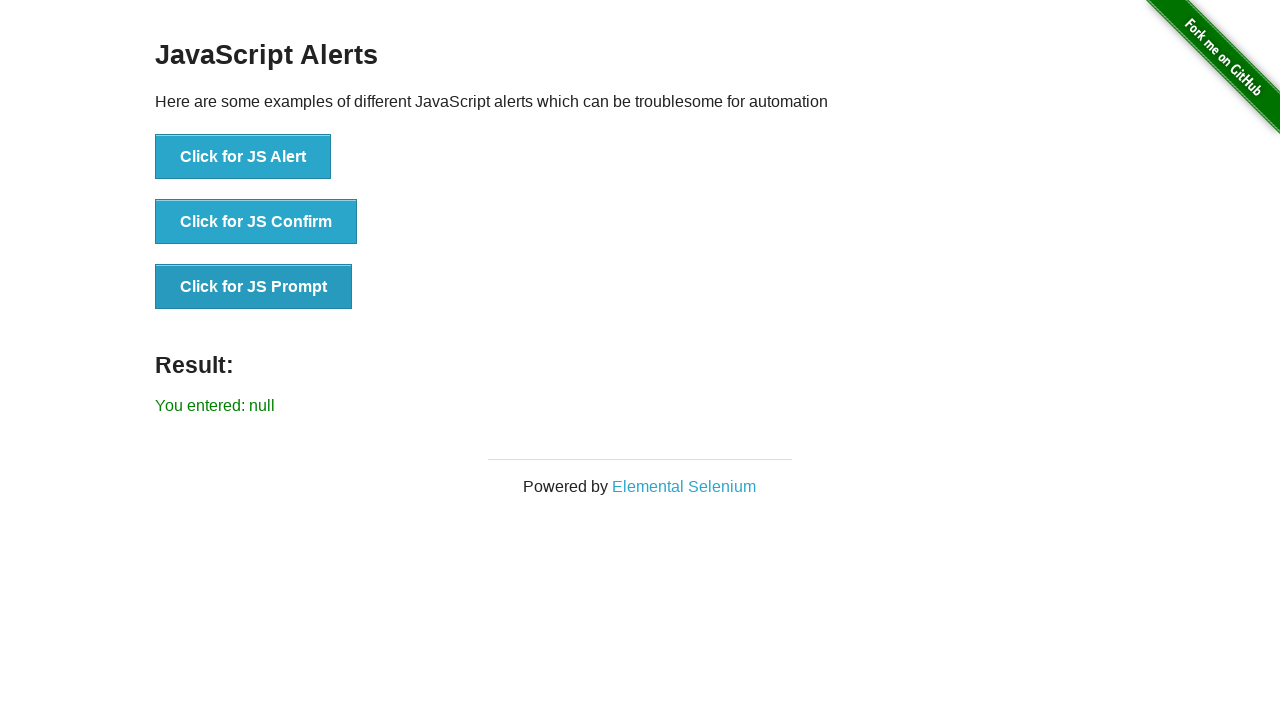

Set up dialog handler to accept prompt with 'Test Input Text'
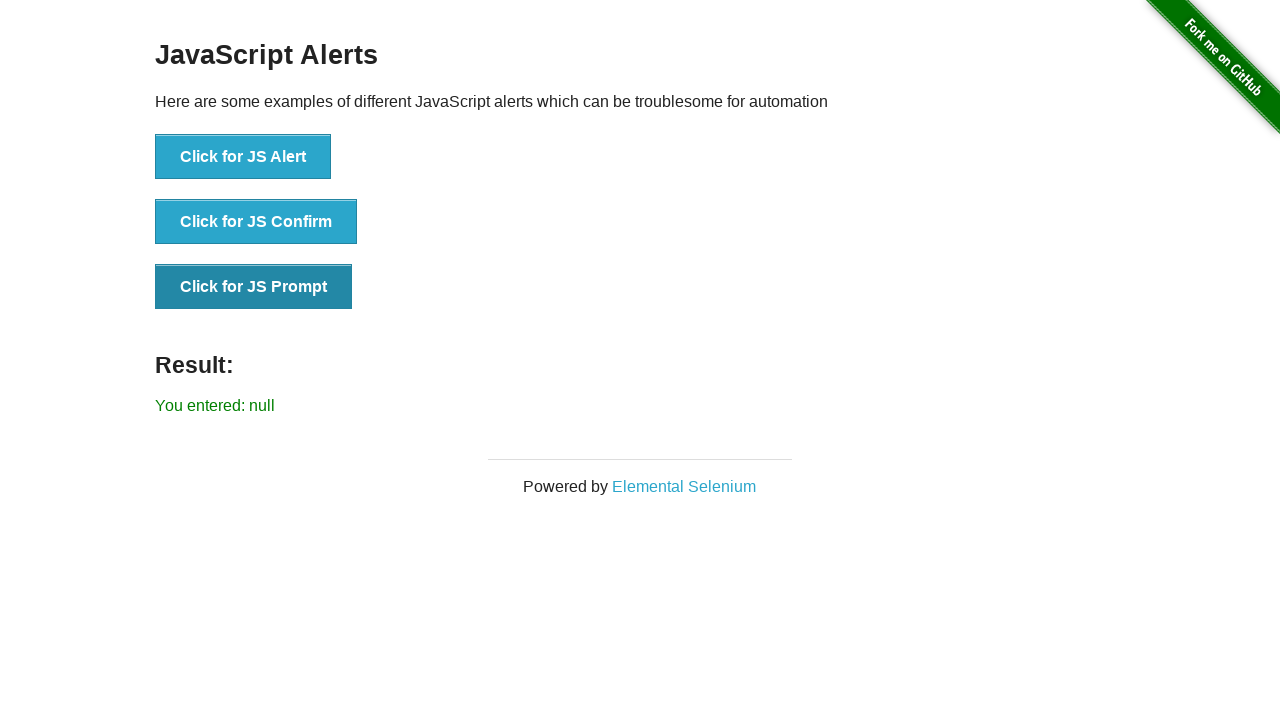

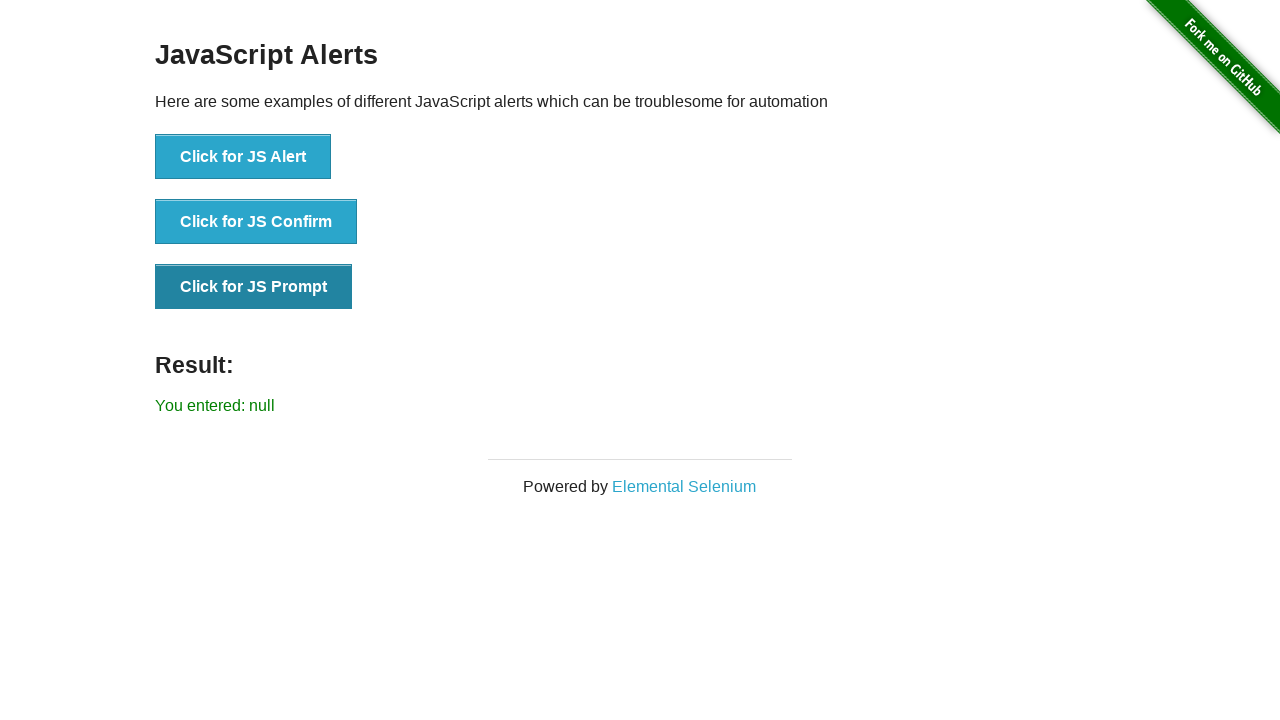